Tests alert handling functionality by triggering different types of JavaScript alerts and dismissing them

Starting URL: https://demo.automationtesting.in/Alerts.html

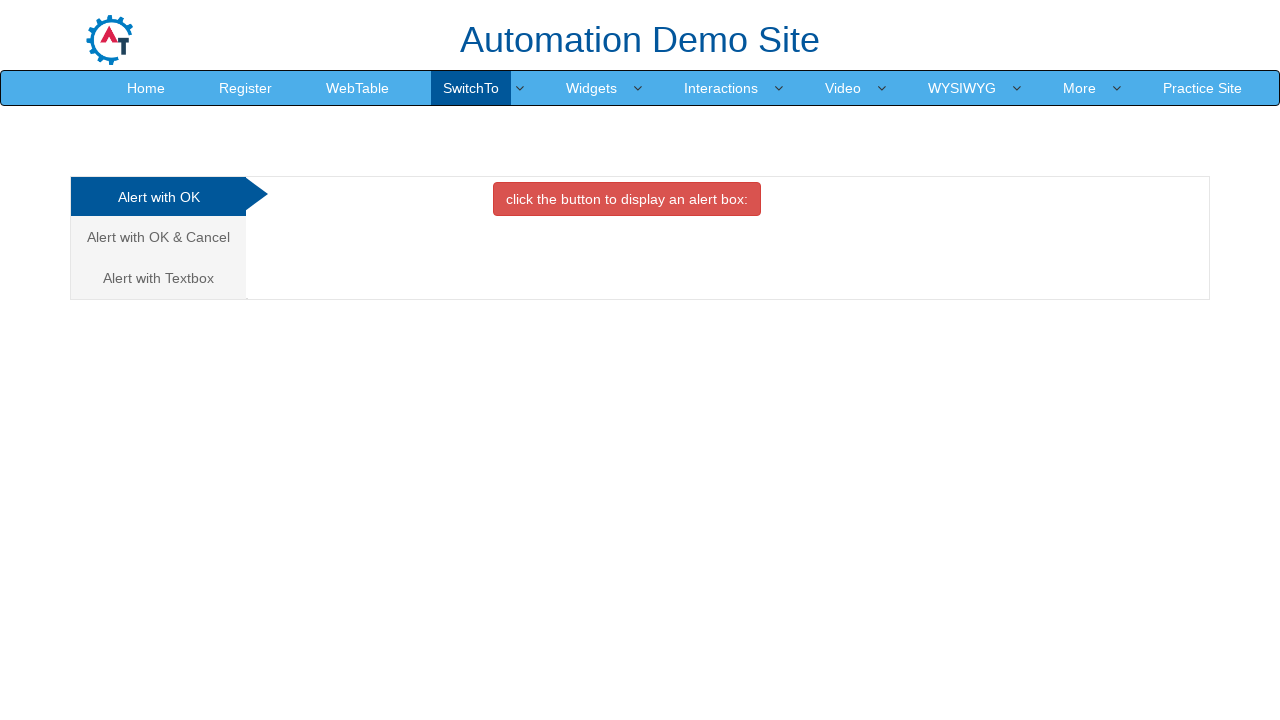

Clicked button to trigger first JavaScript alert at (627, 199) on xpath=//button[@class='btn btn-danger']
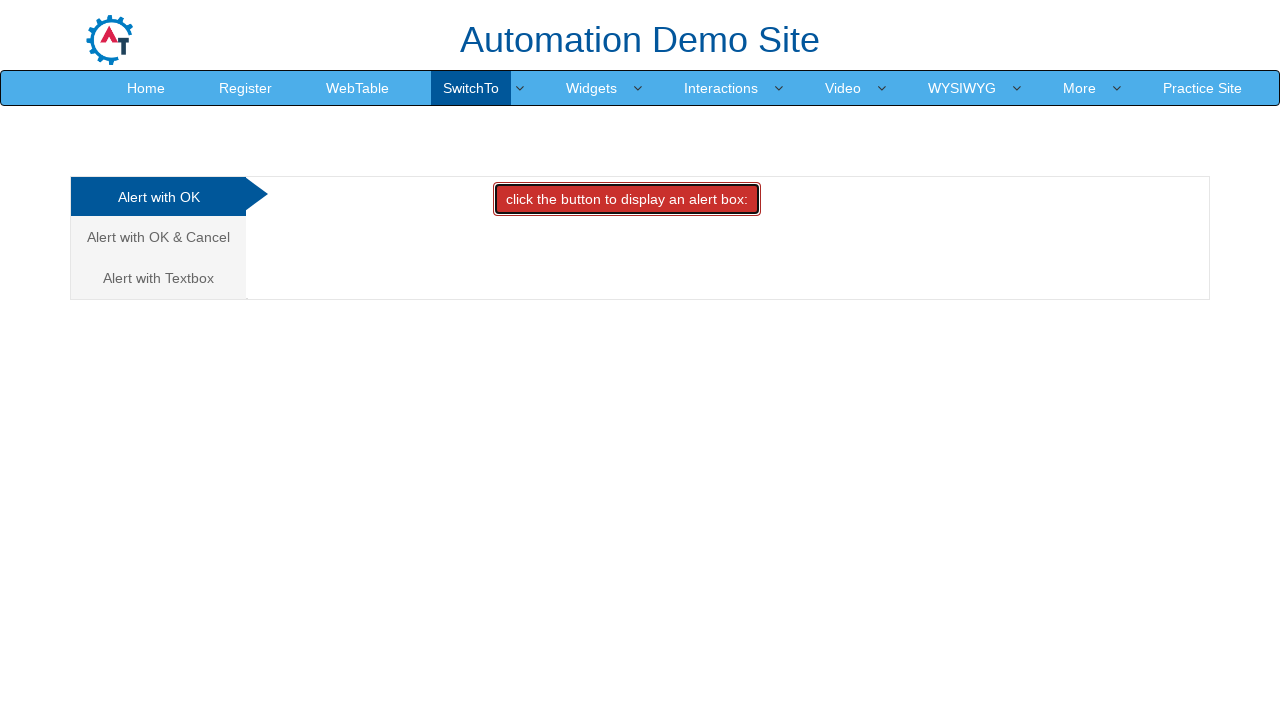

Set up dialog handler to accept alerts
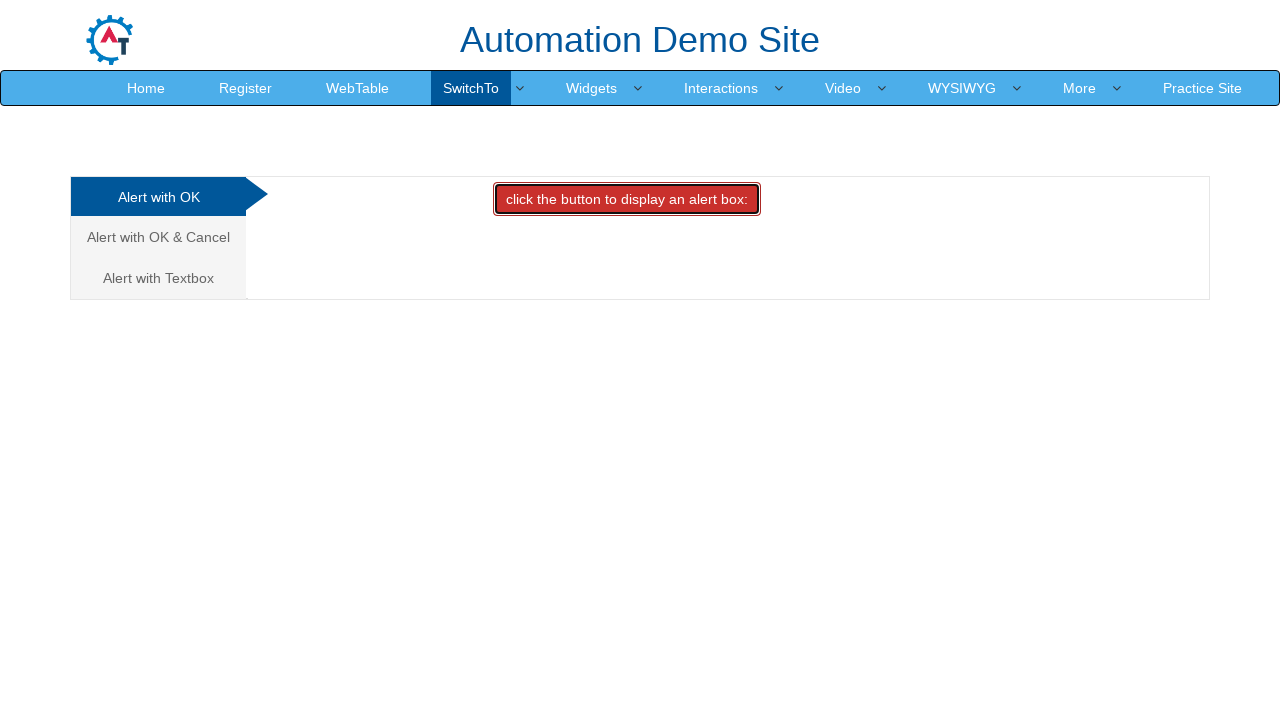

Clicked on 'Alert with OK & Cancel' tab at (158, 237) on xpath=//a[normalize-space()='Alert with OK & Cancel']
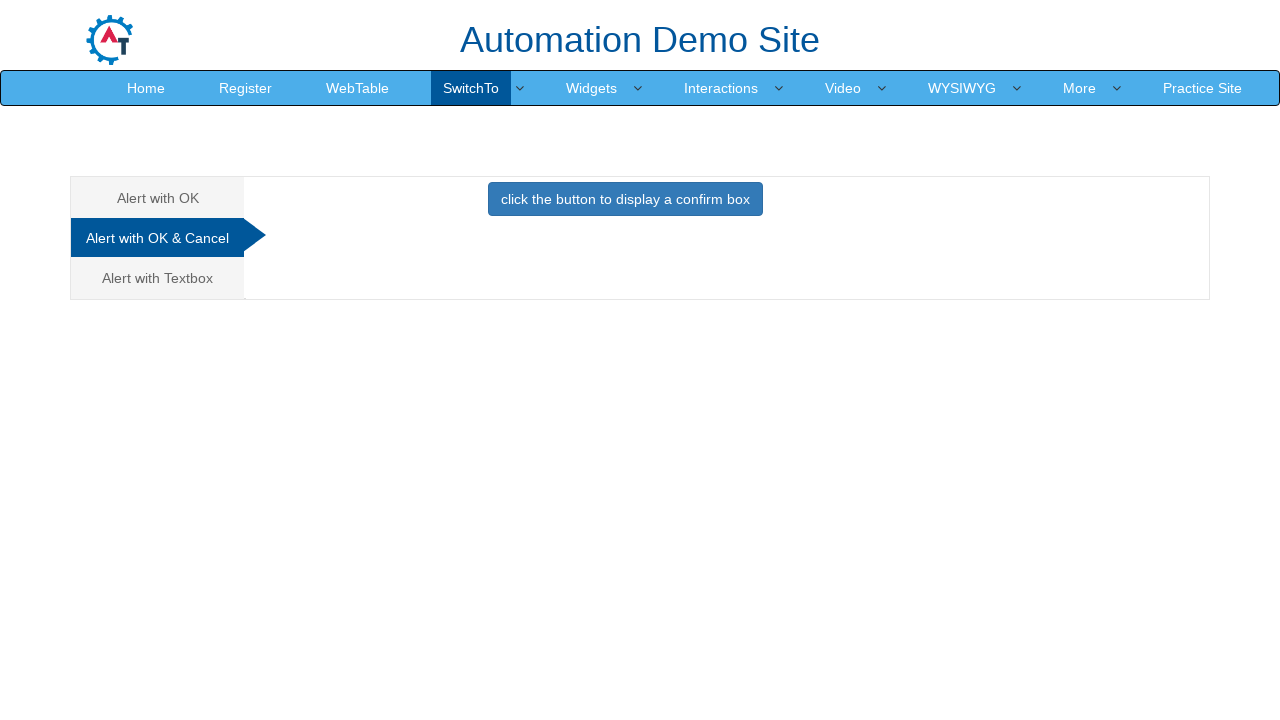

Clicked button to trigger confirm dialog at (625, 199) on xpath=//button[@class='btn btn-primary']
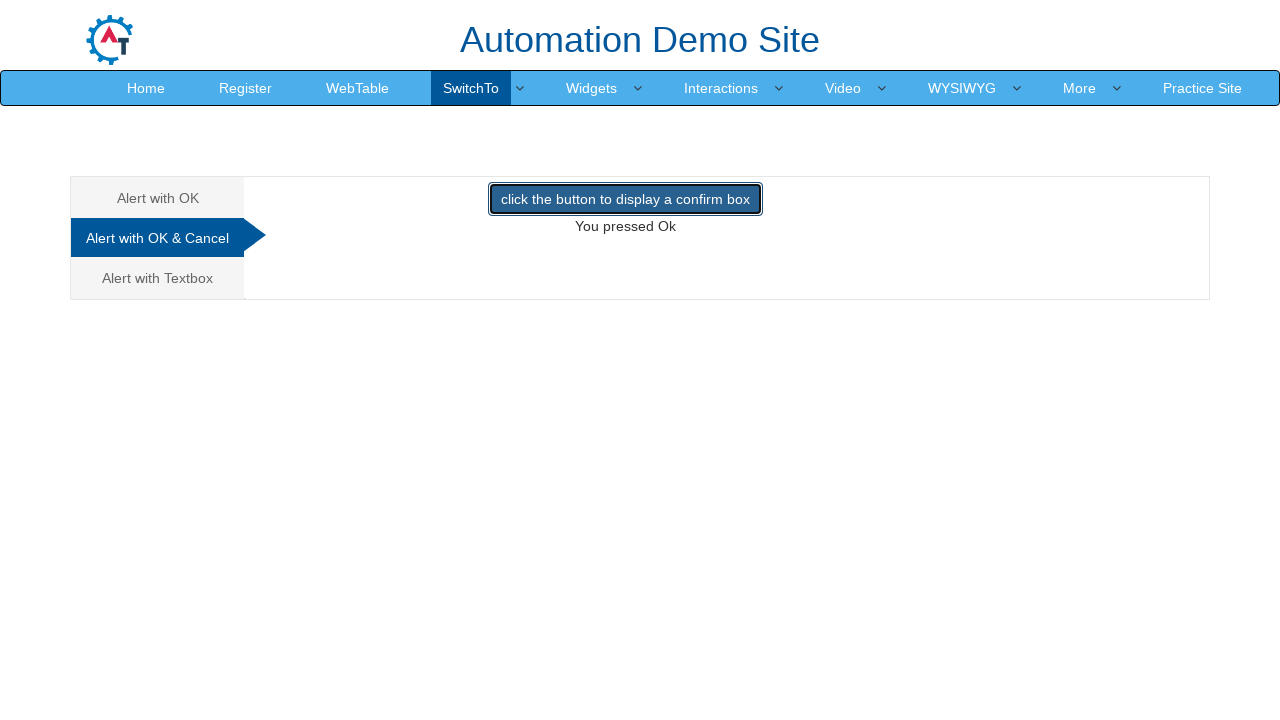

Set up dialog handler to dismiss/cancel alerts
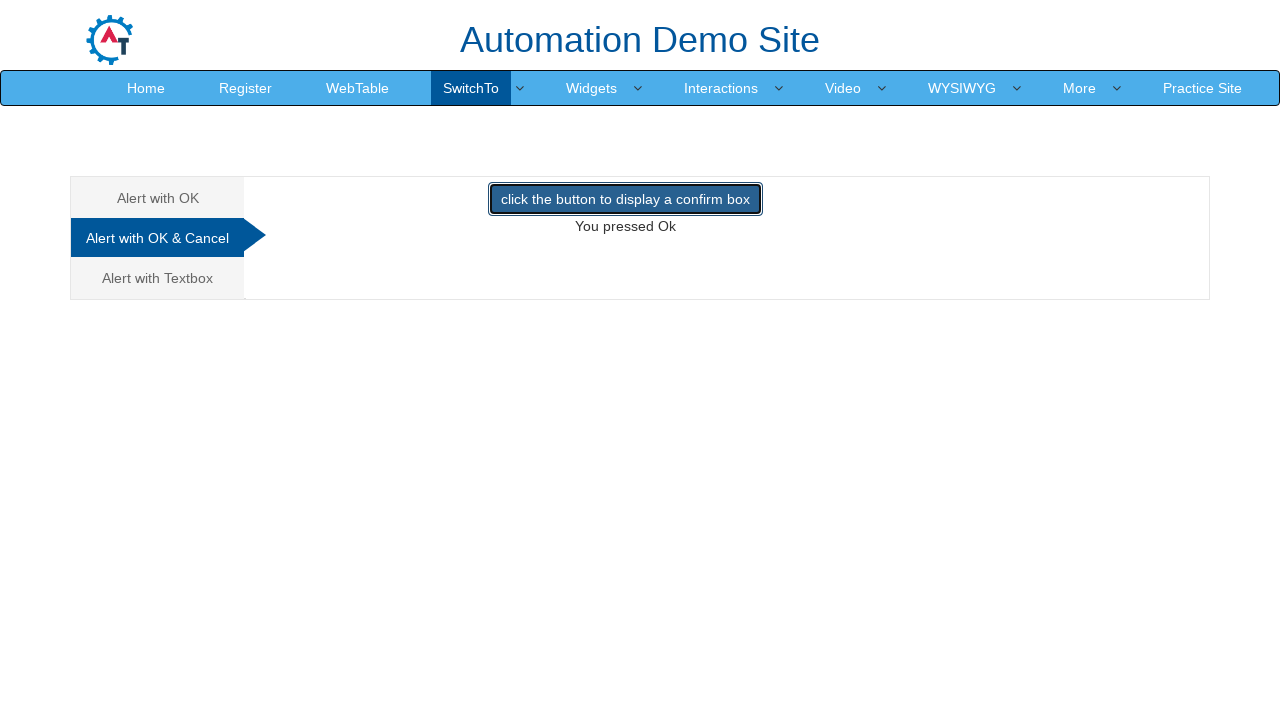

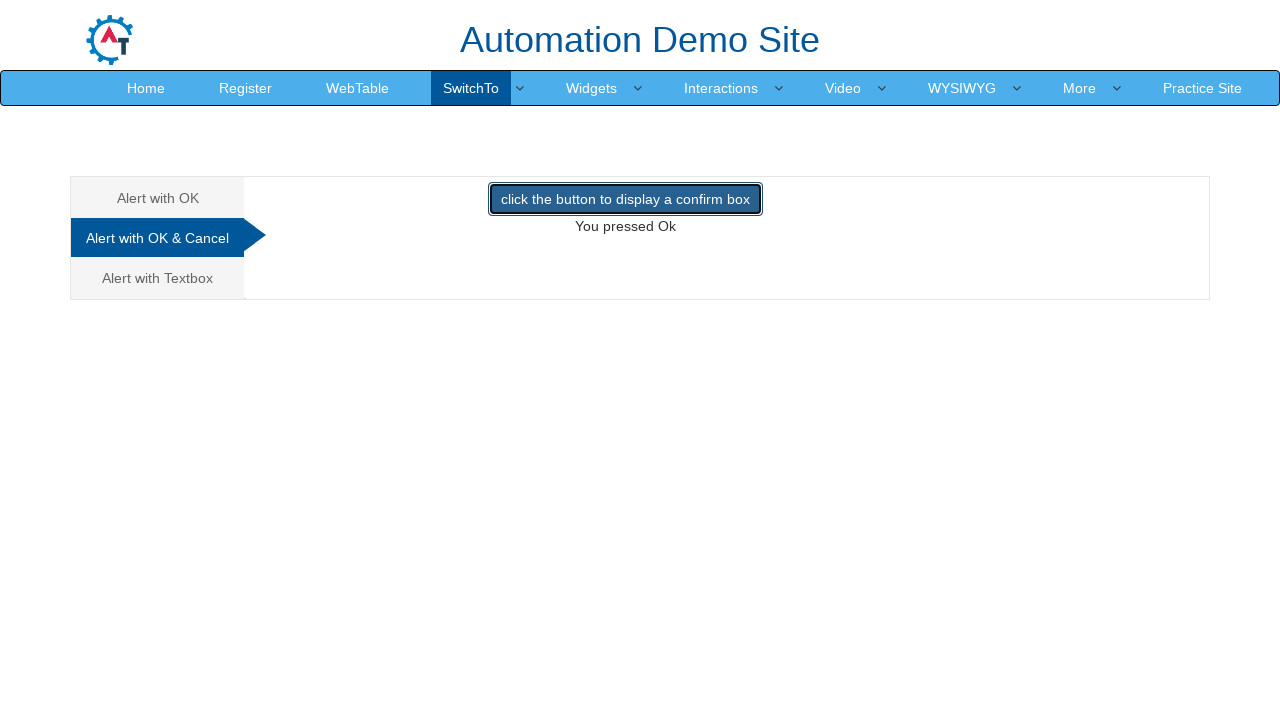